Tests pagination functionality on a table by clicking through pagination buttons and verifying that country data is displayed on each page

Starting URL: https://practice-automation.com/tables/

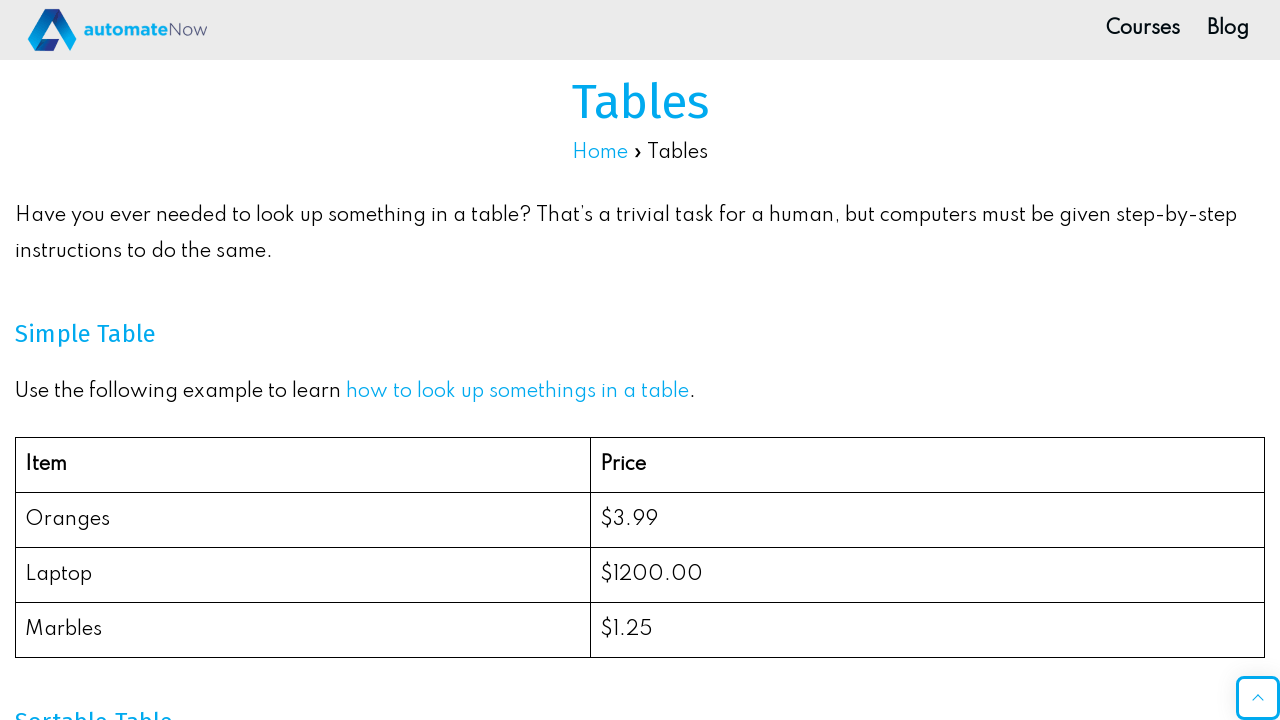

Waited for table with id 'tablepress-1' to load
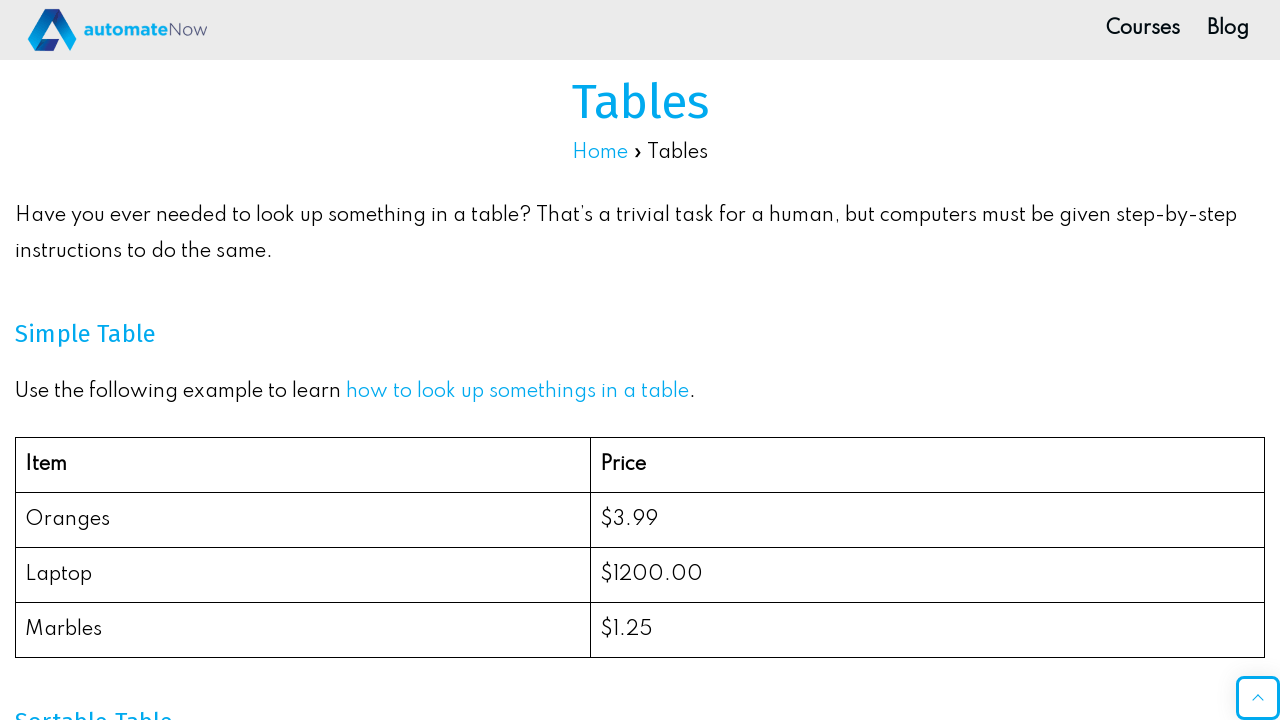

Verified country data is displayed on page 1
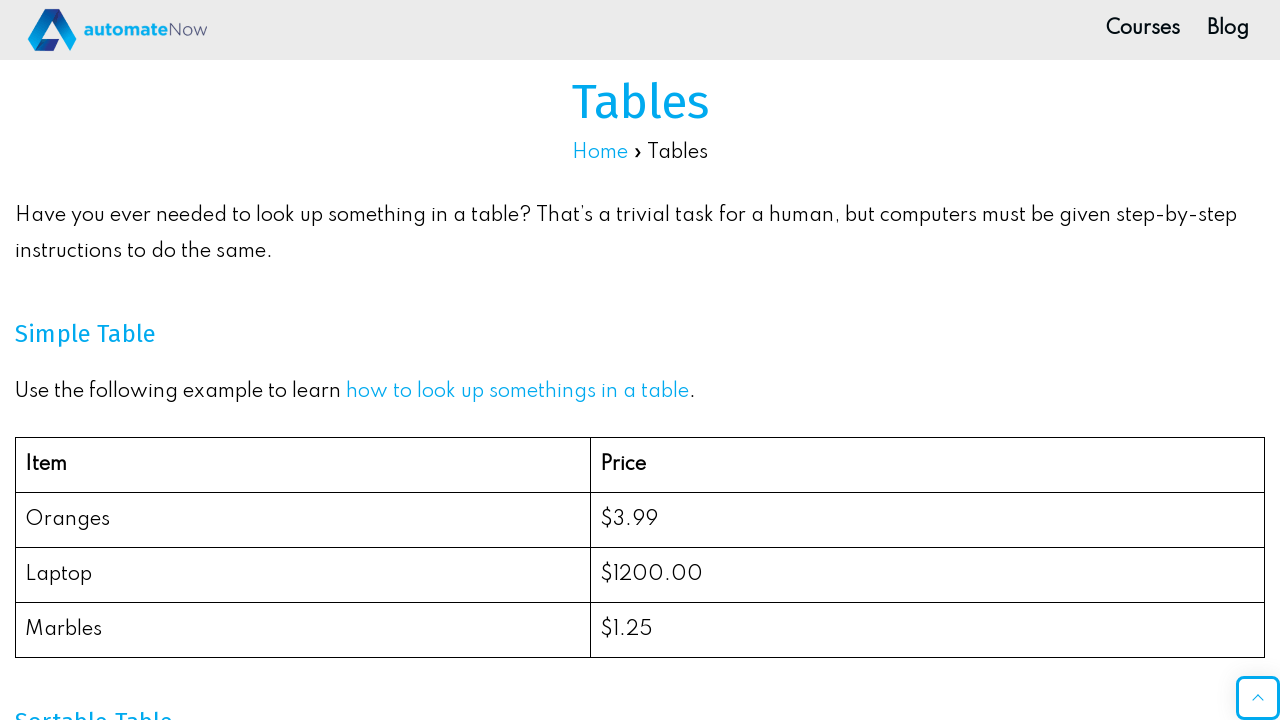

Clicked pagination button to navigate to page 2 at (1215, 360) on nav[aria-label='pagination'] button[data-dt-idx='2']
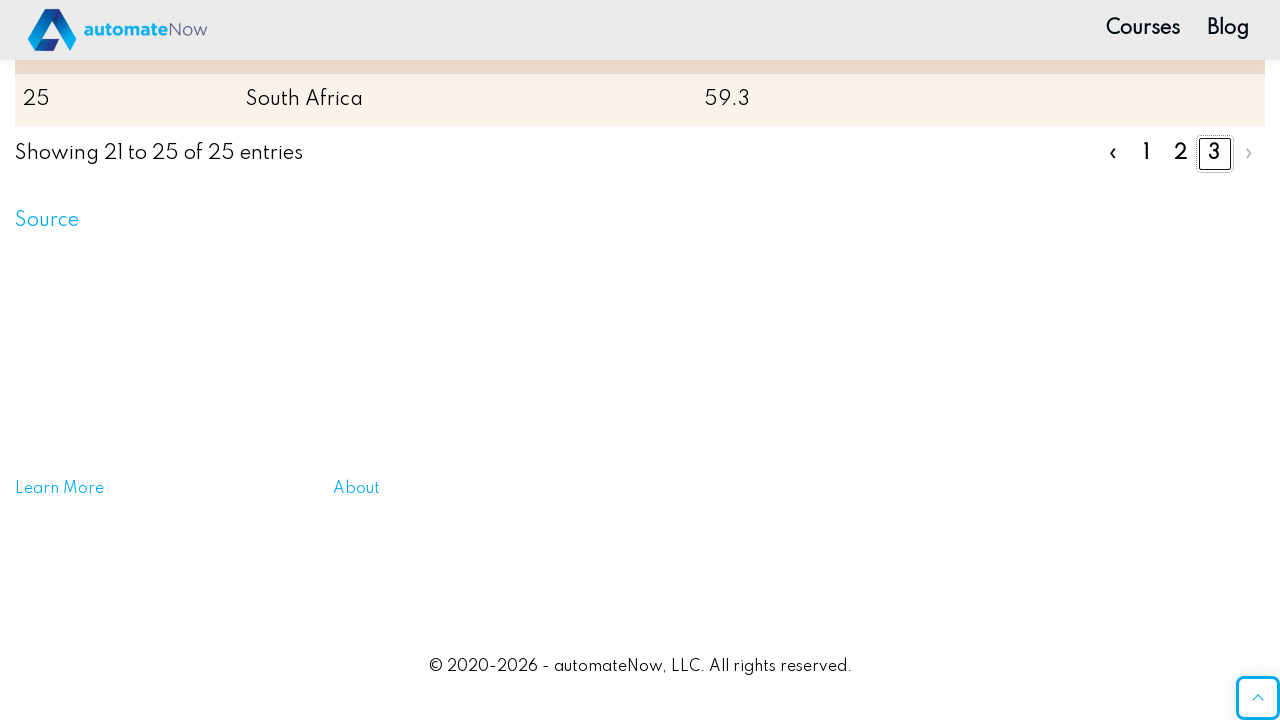

Waited for table to update and verified country data on page 2
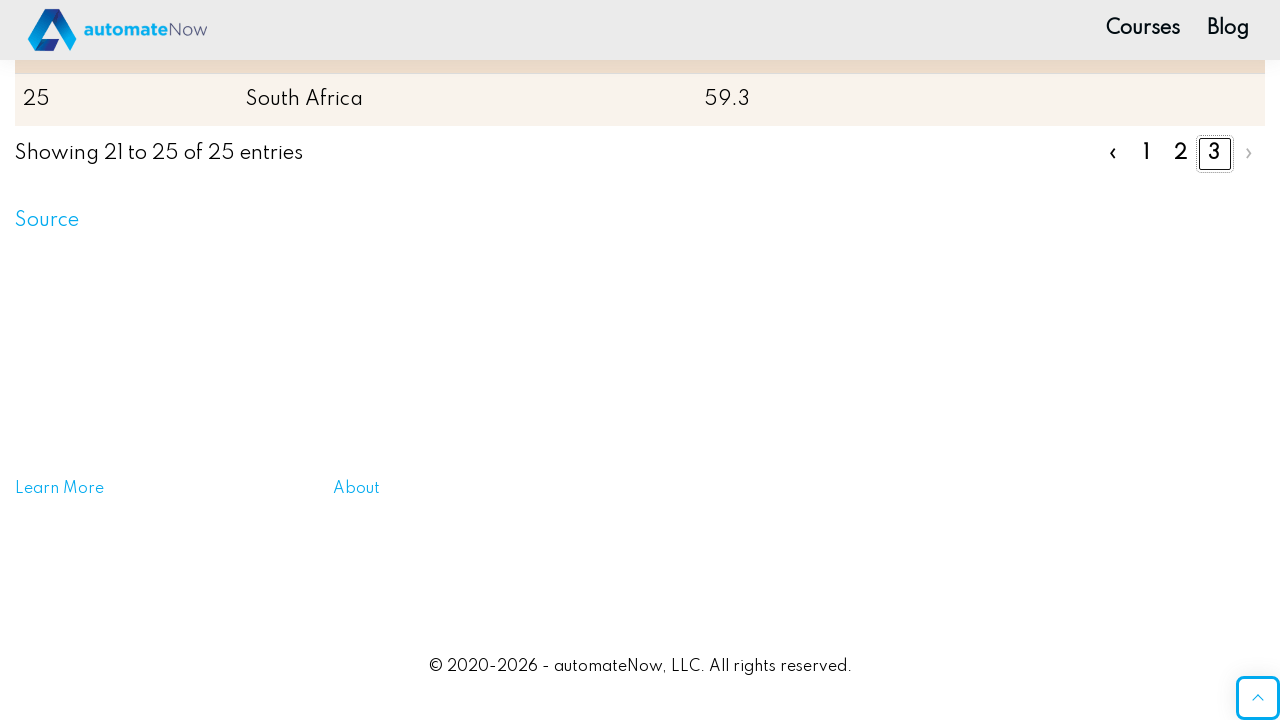

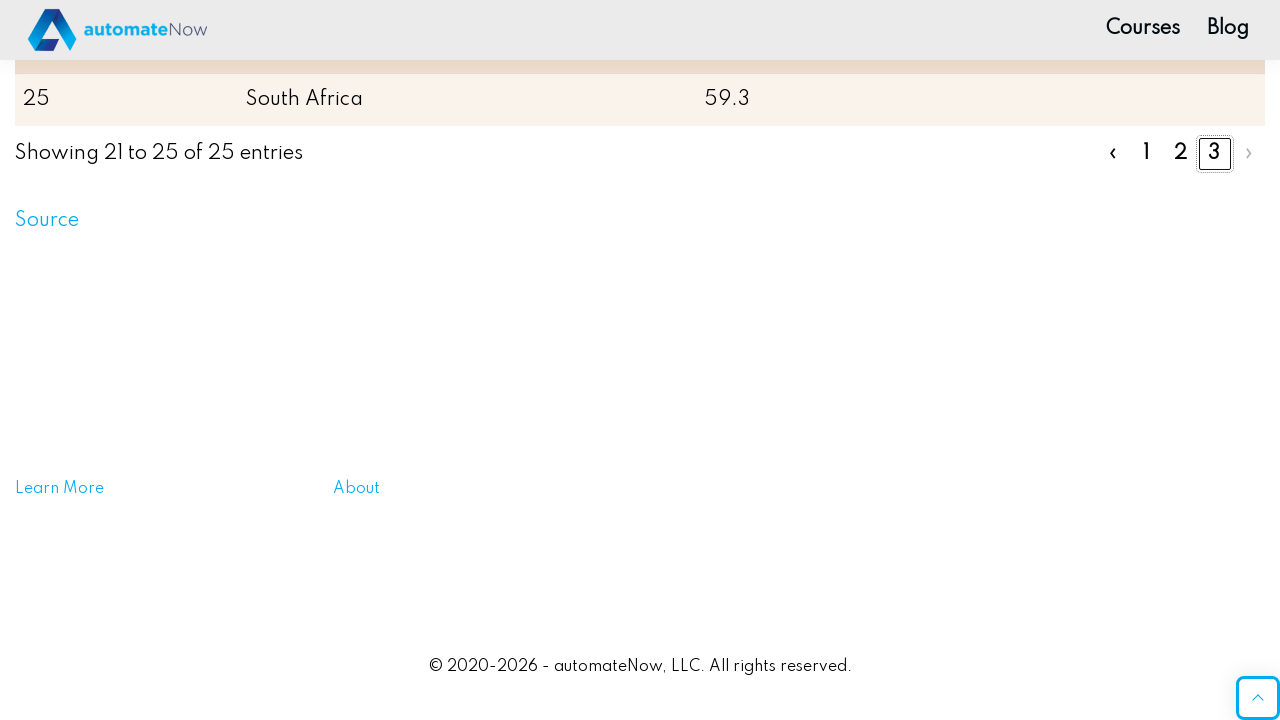